Tests multi-select dropdown functionality by selecting all language options and then deselecting them all.

Starting URL: https://practice.cydeo.com/dropdown

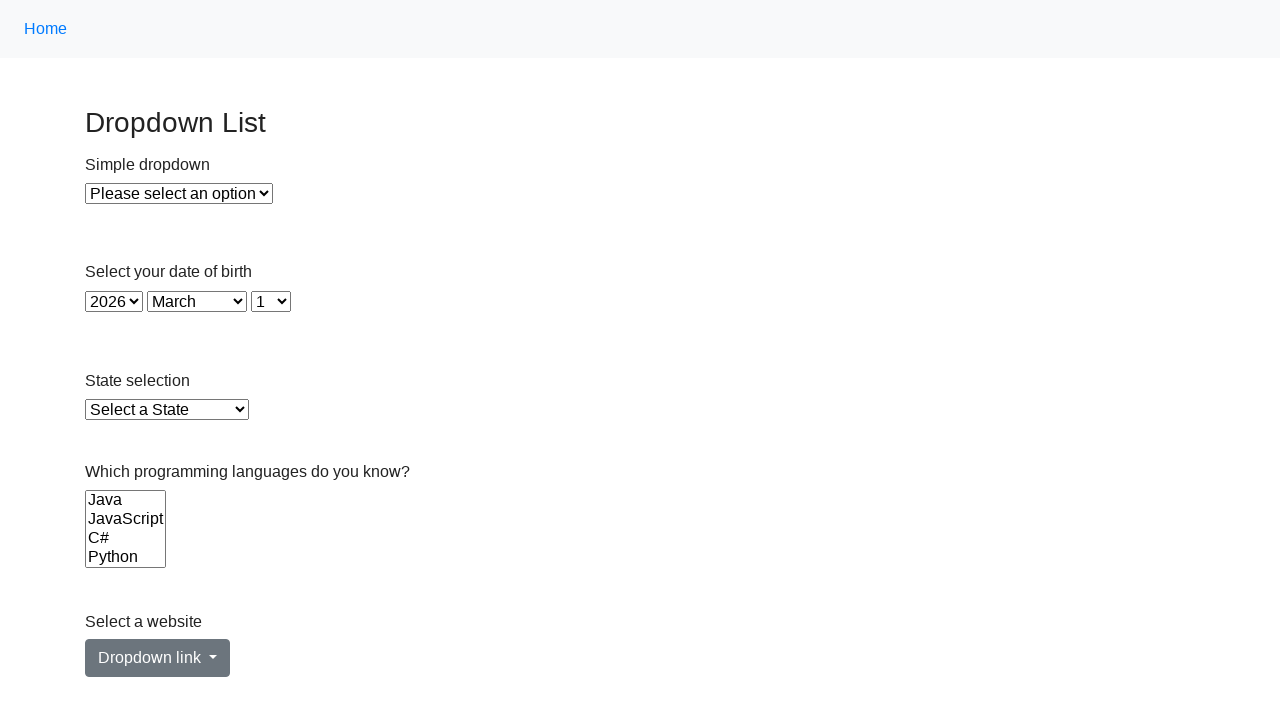

Located multi-select dropdown for Languages
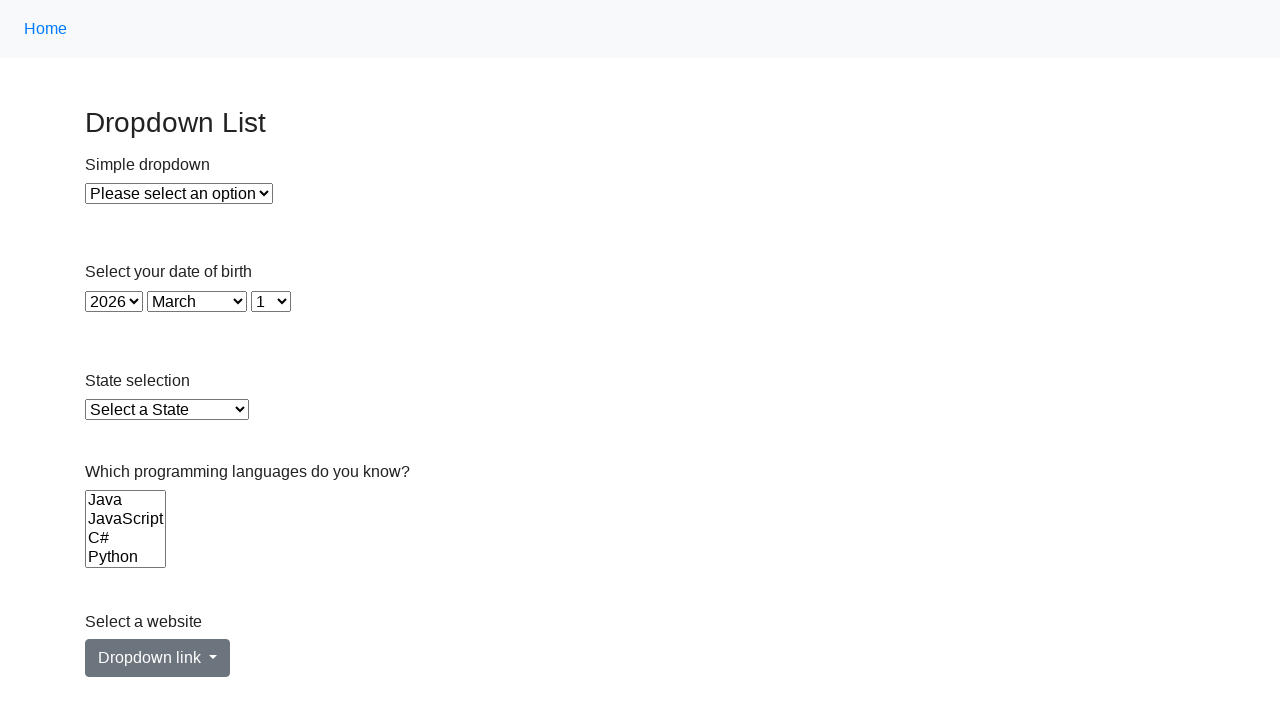

Selected language option at index 0 on select[name='Languages']
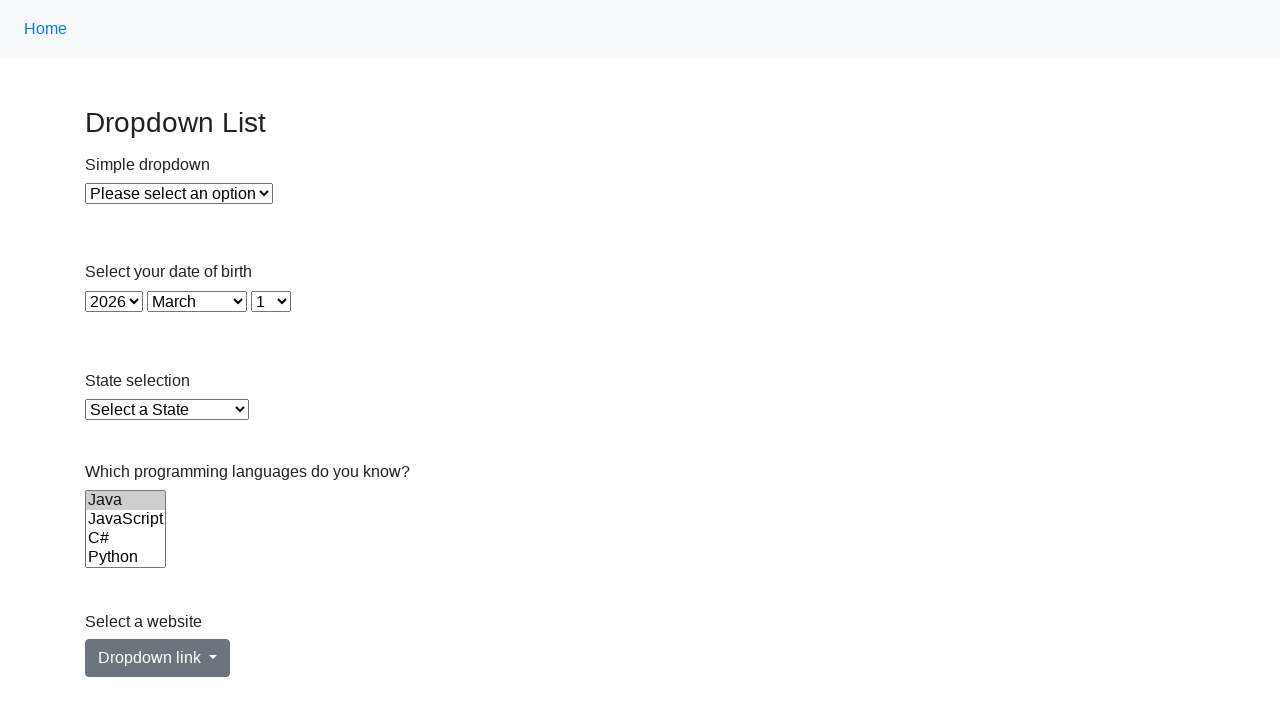

Waited 500ms for selection to register
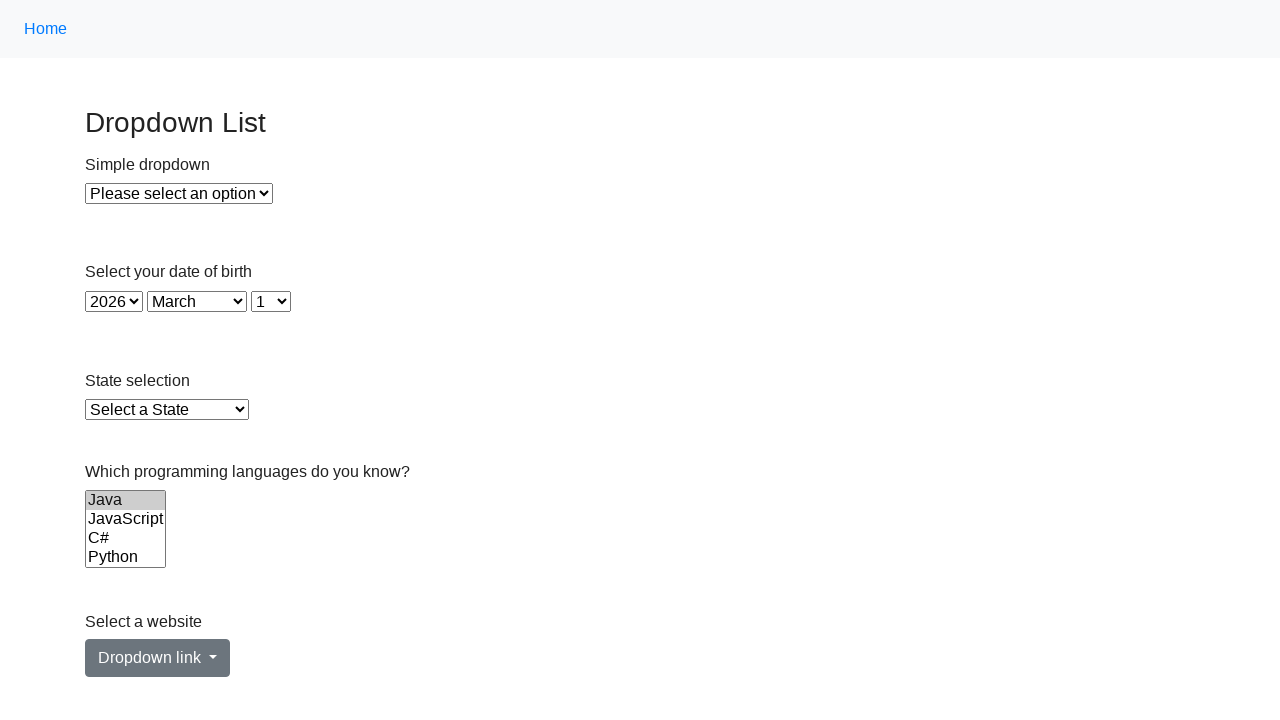

Selected language option at index 1 on select[name='Languages']
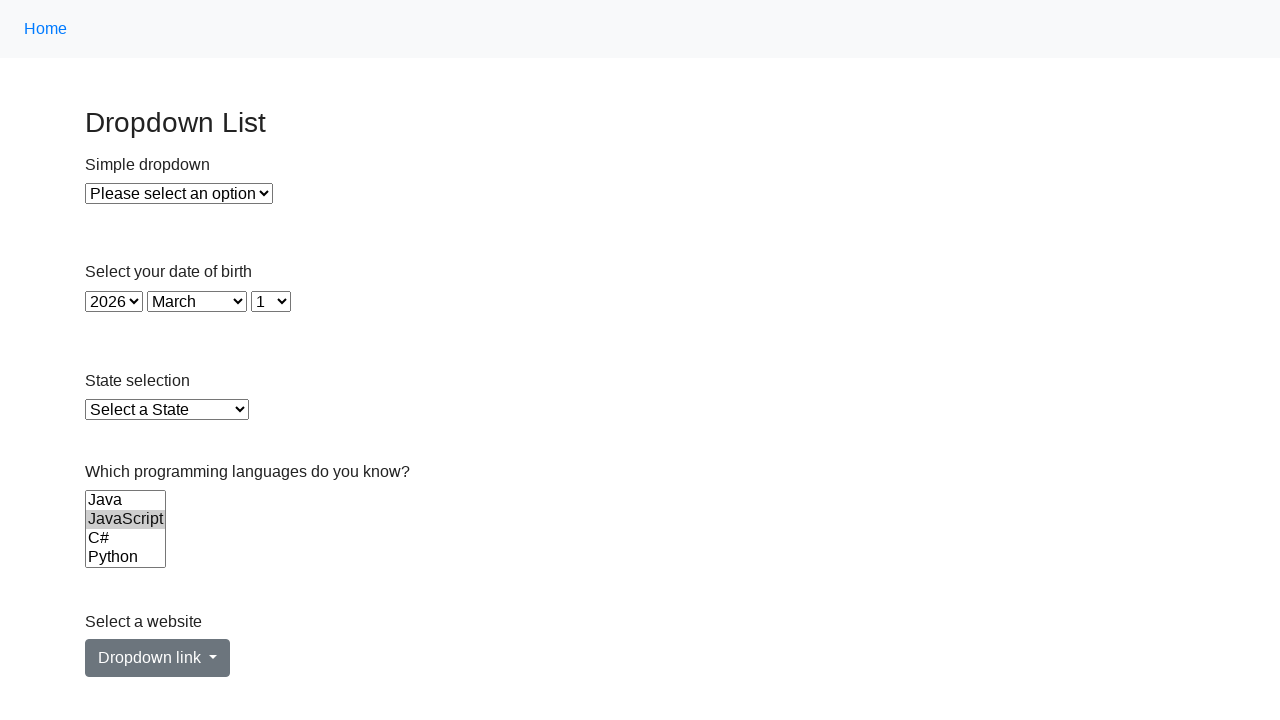

Waited 500ms for selection to register
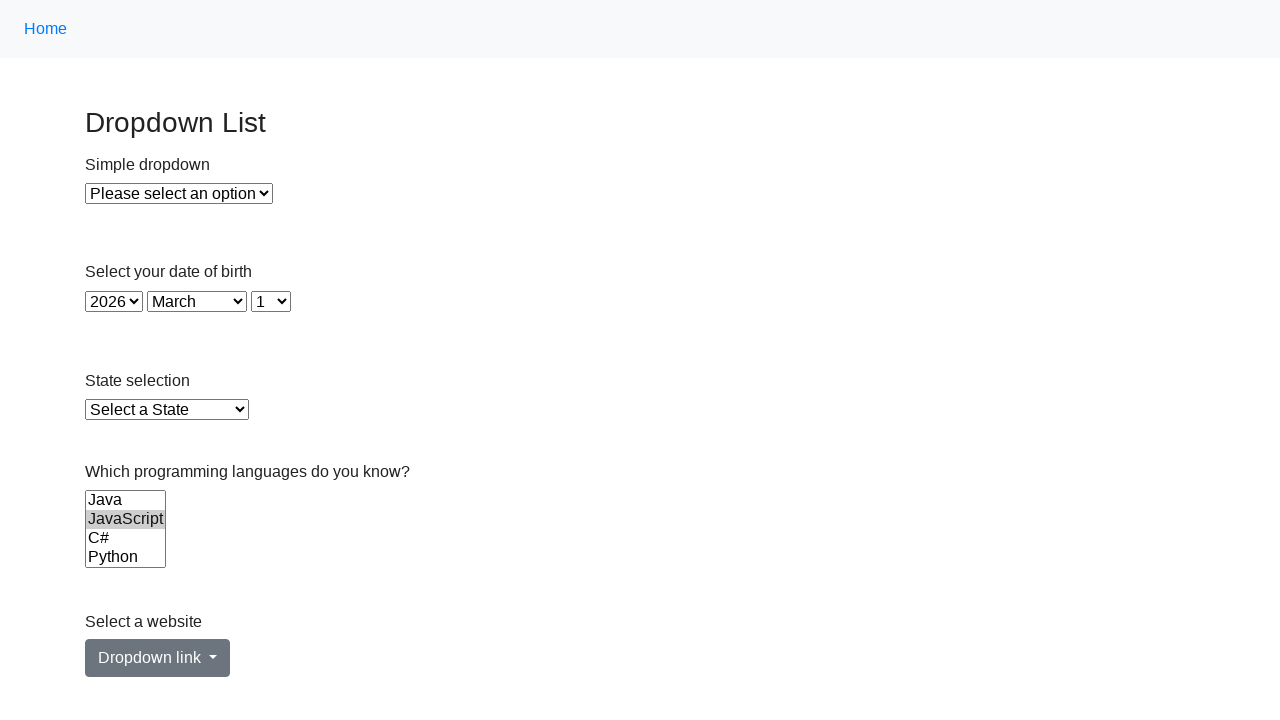

Selected language option at index 2 on select[name='Languages']
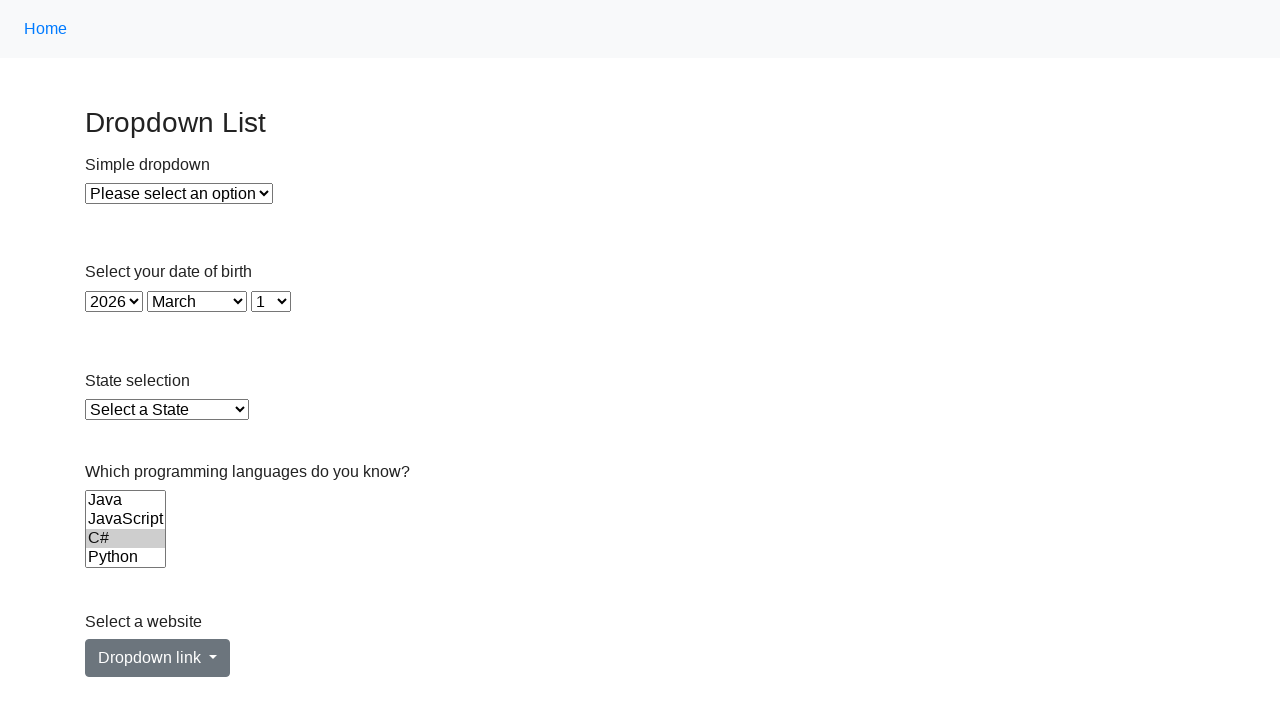

Waited 500ms for selection to register
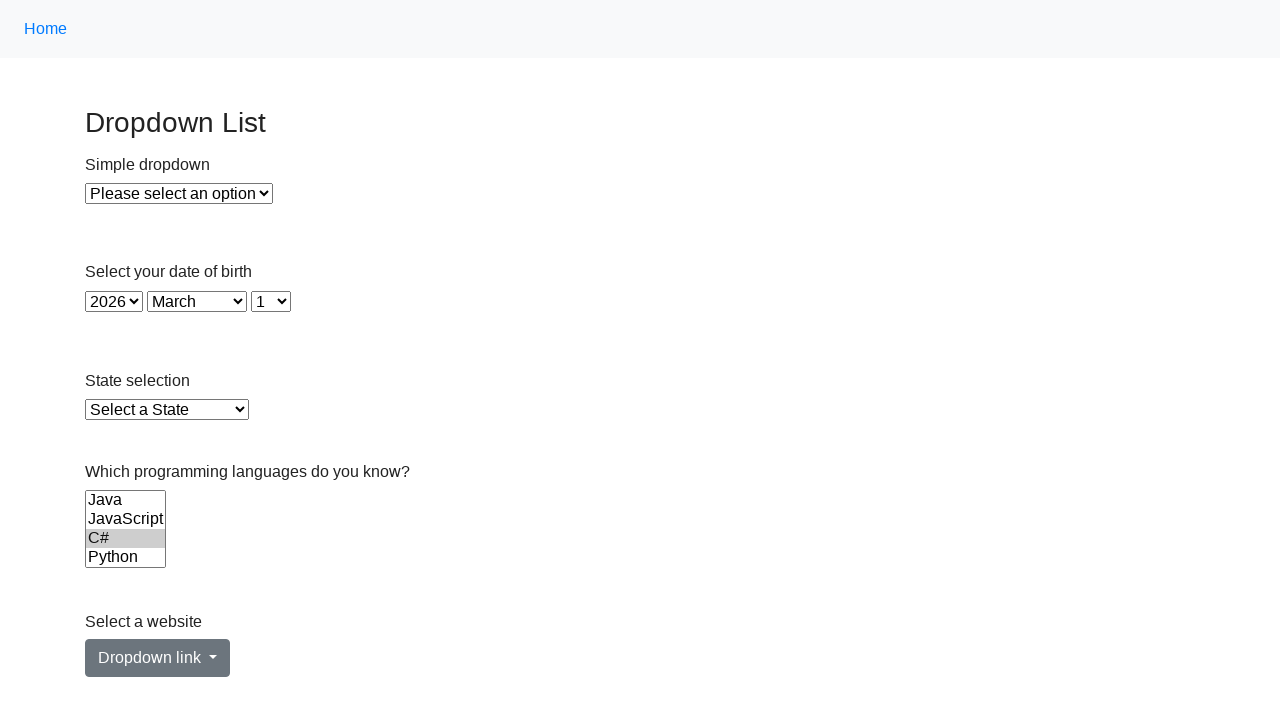

Selected language option at index 3 on select[name='Languages']
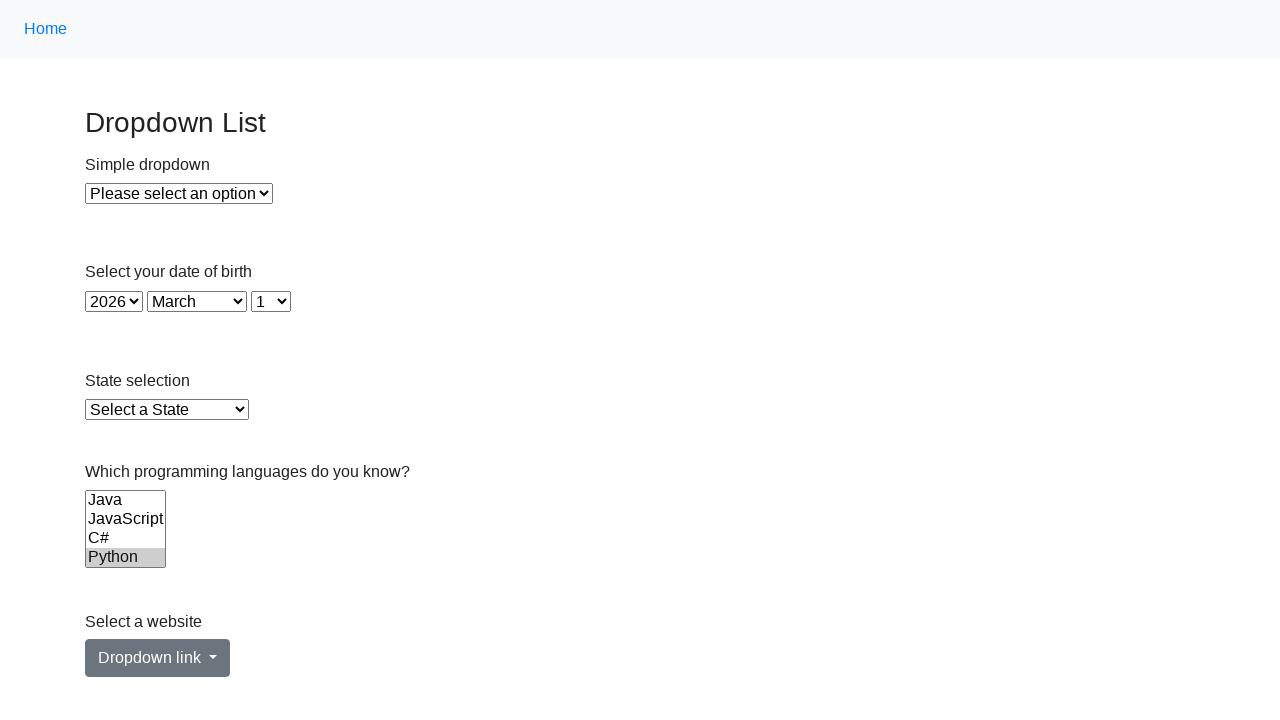

Waited 500ms for selection to register
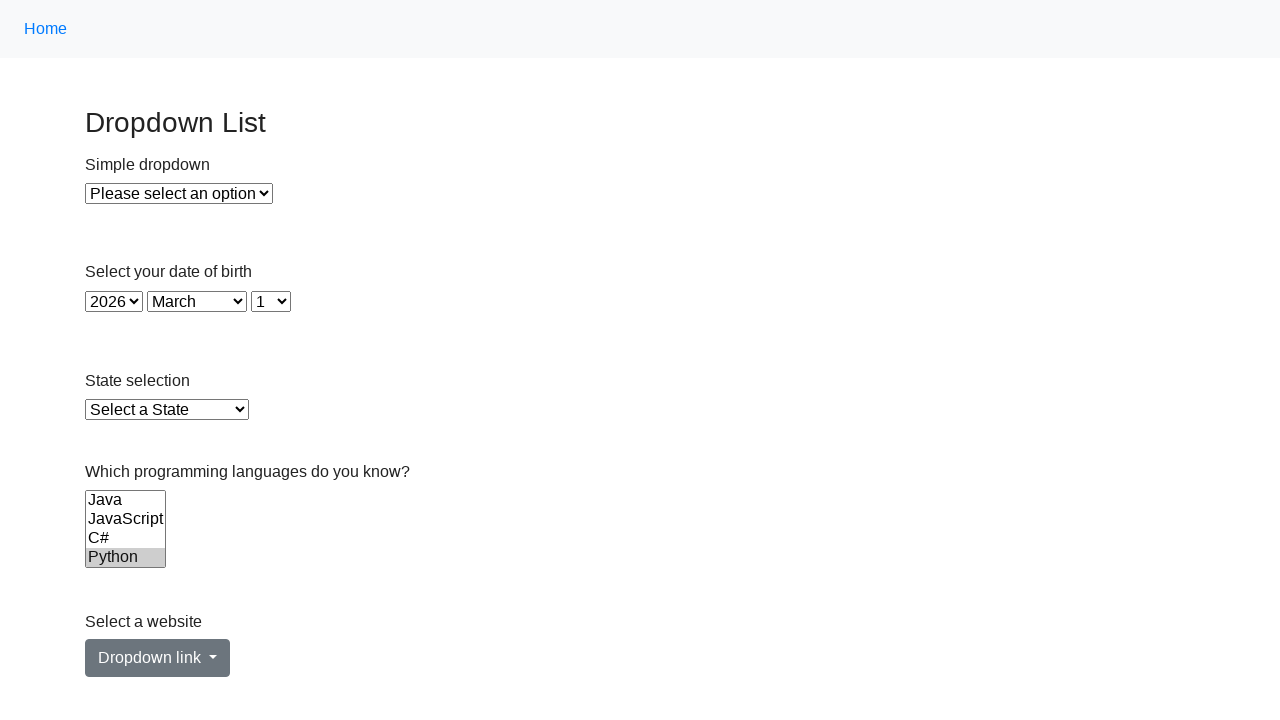

Selected language option at index 4 on select[name='Languages']
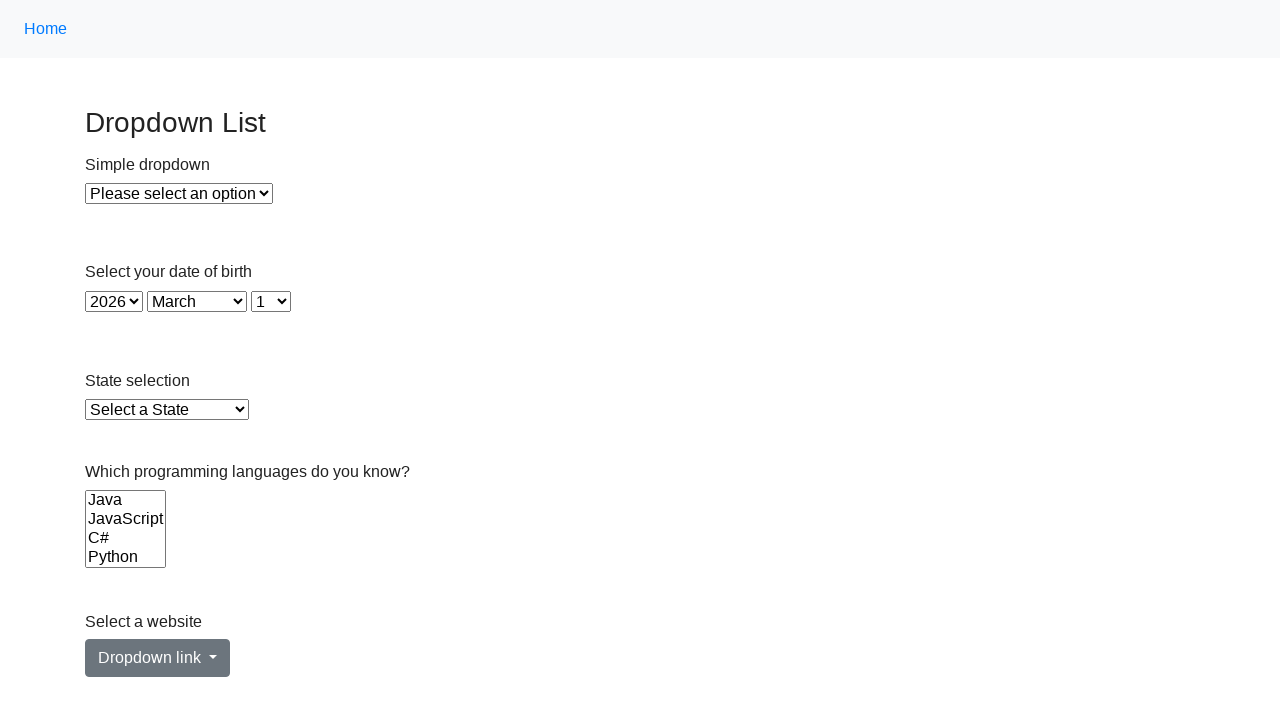

Waited 500ms for selection to register
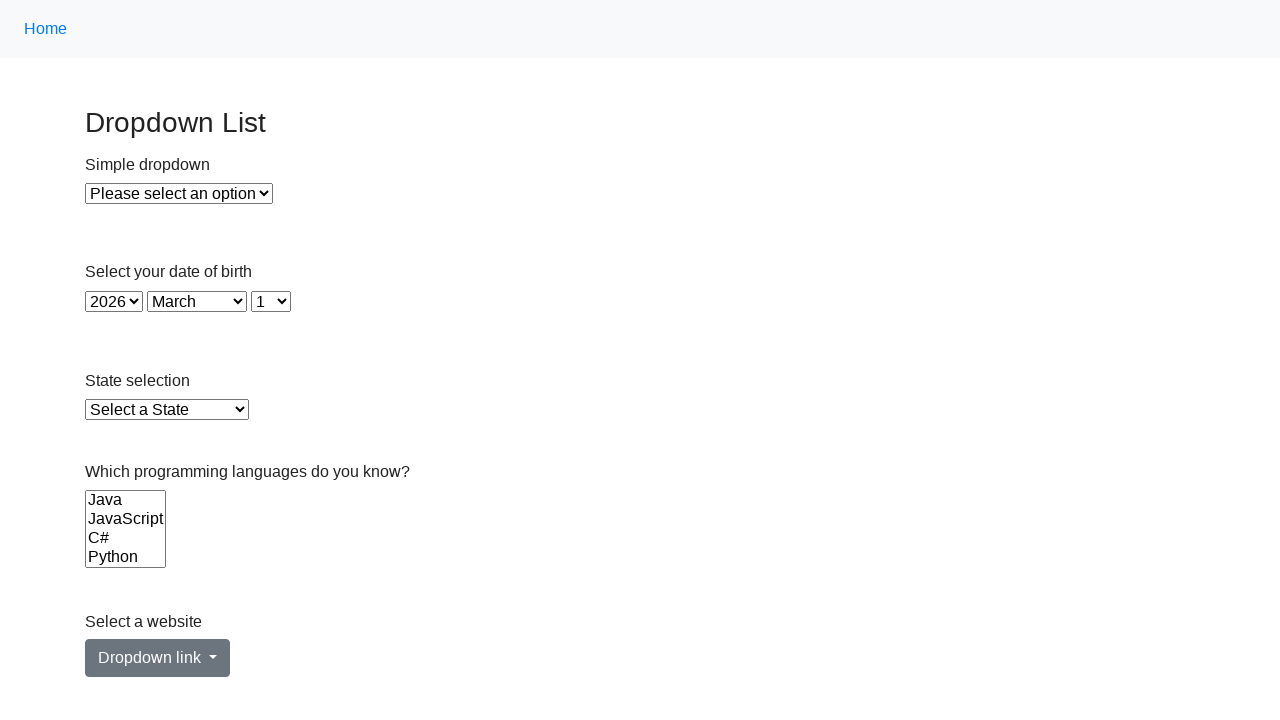

Selected language option at index 5 on select[name='Languages']
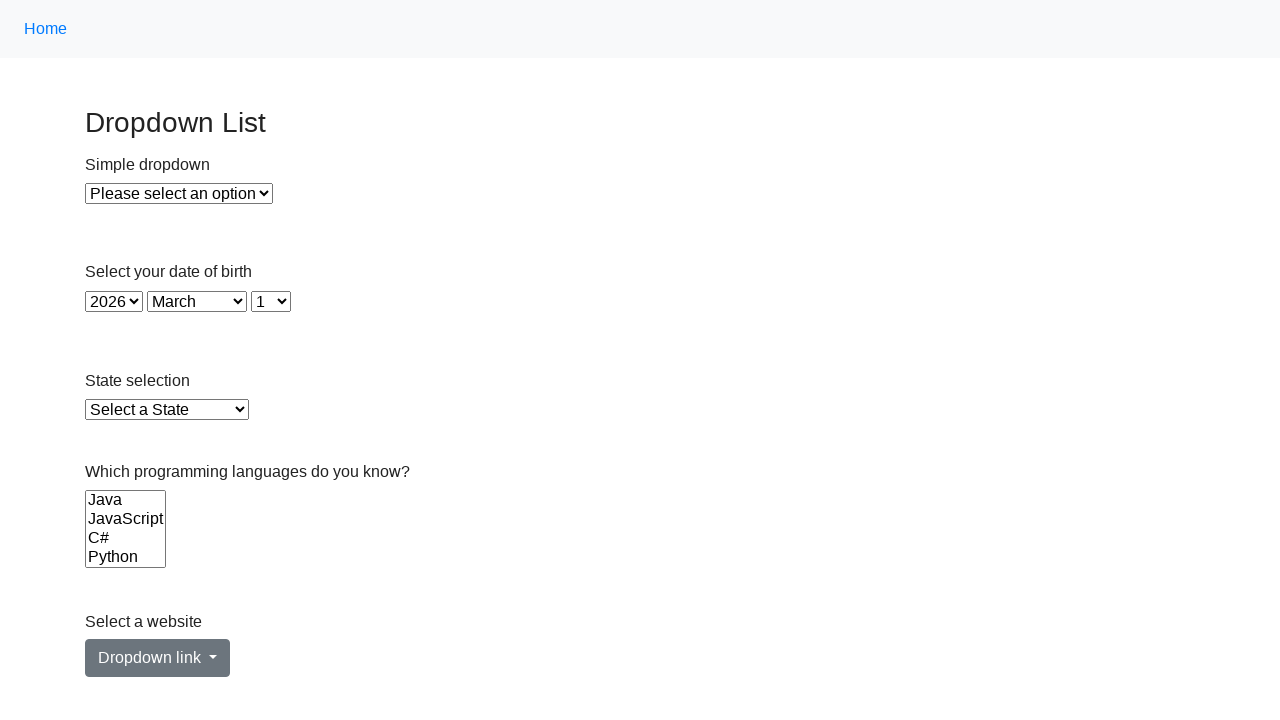

Waited 500ms for selection to register
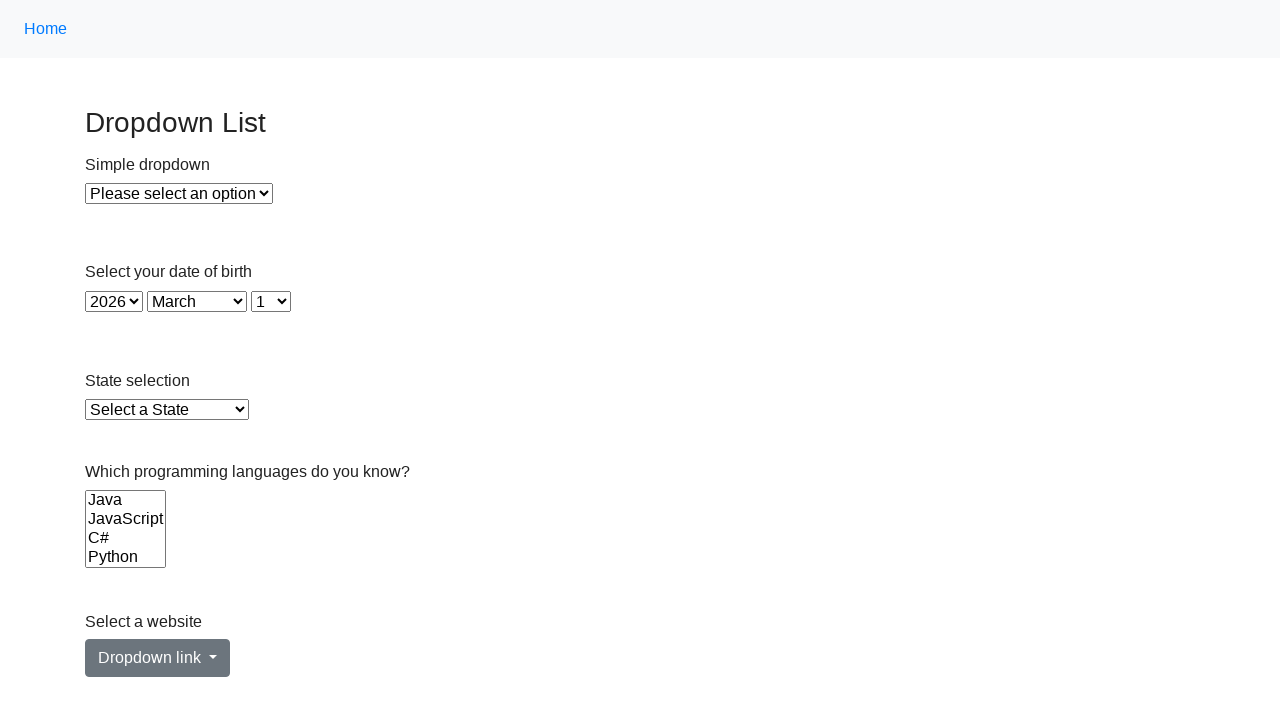

Located all checked options in Languages dropdown
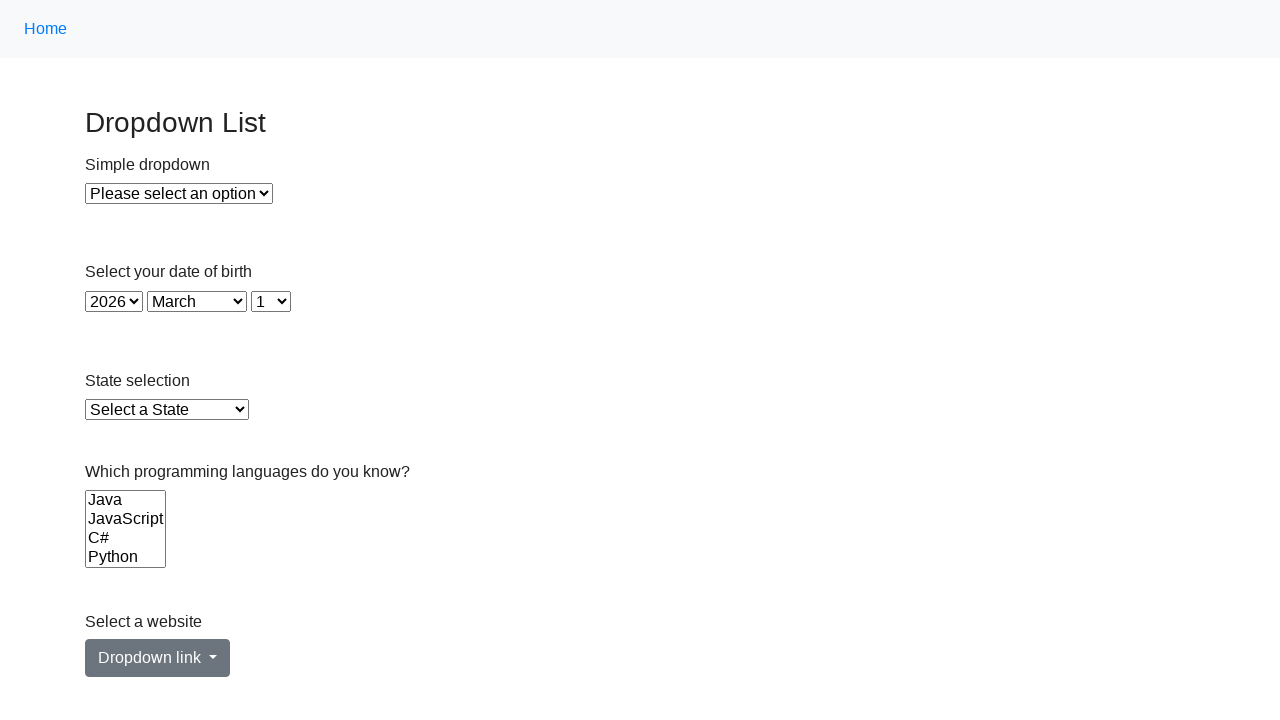

Verified that multiple language options are selected
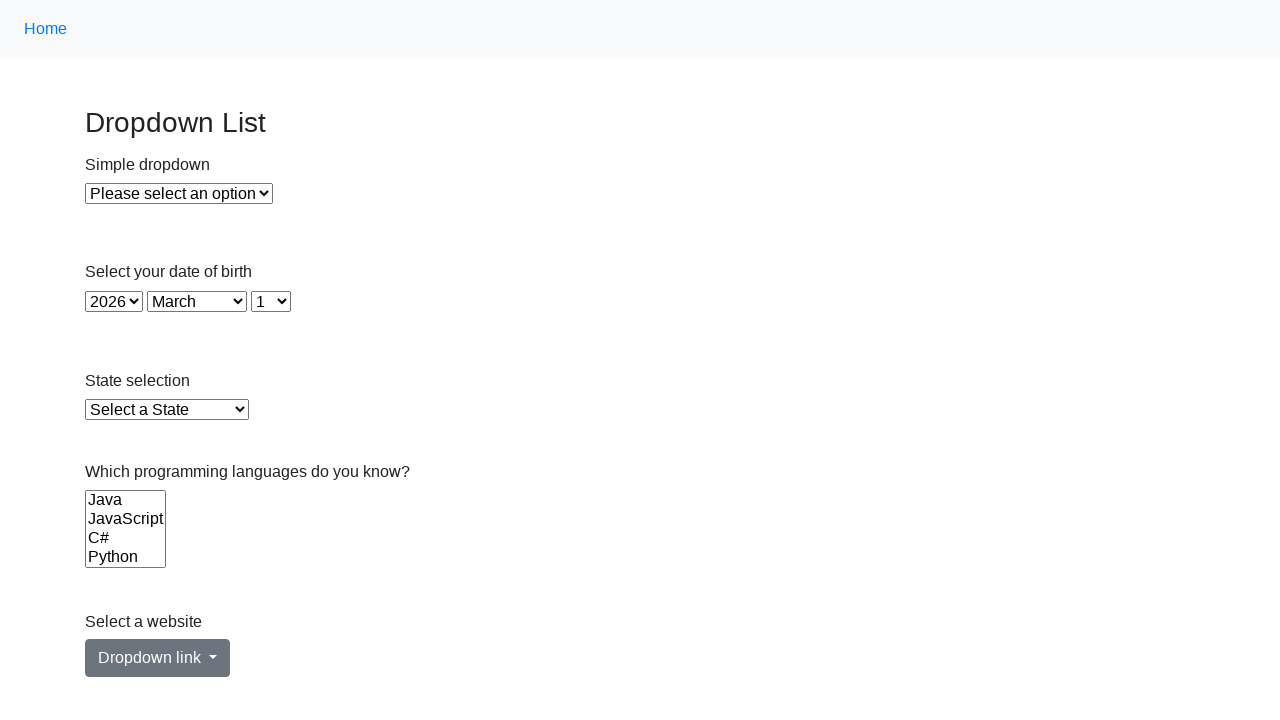

Deselected all language options by resetting selectedIndex to -1
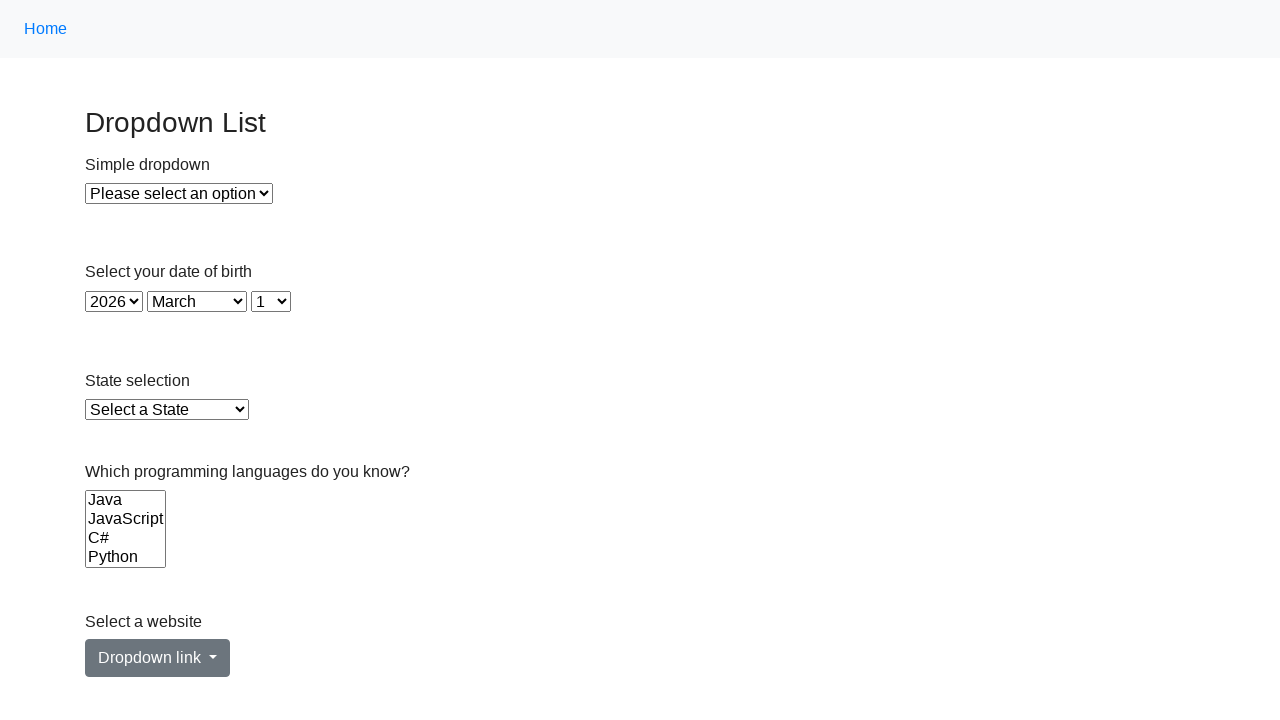

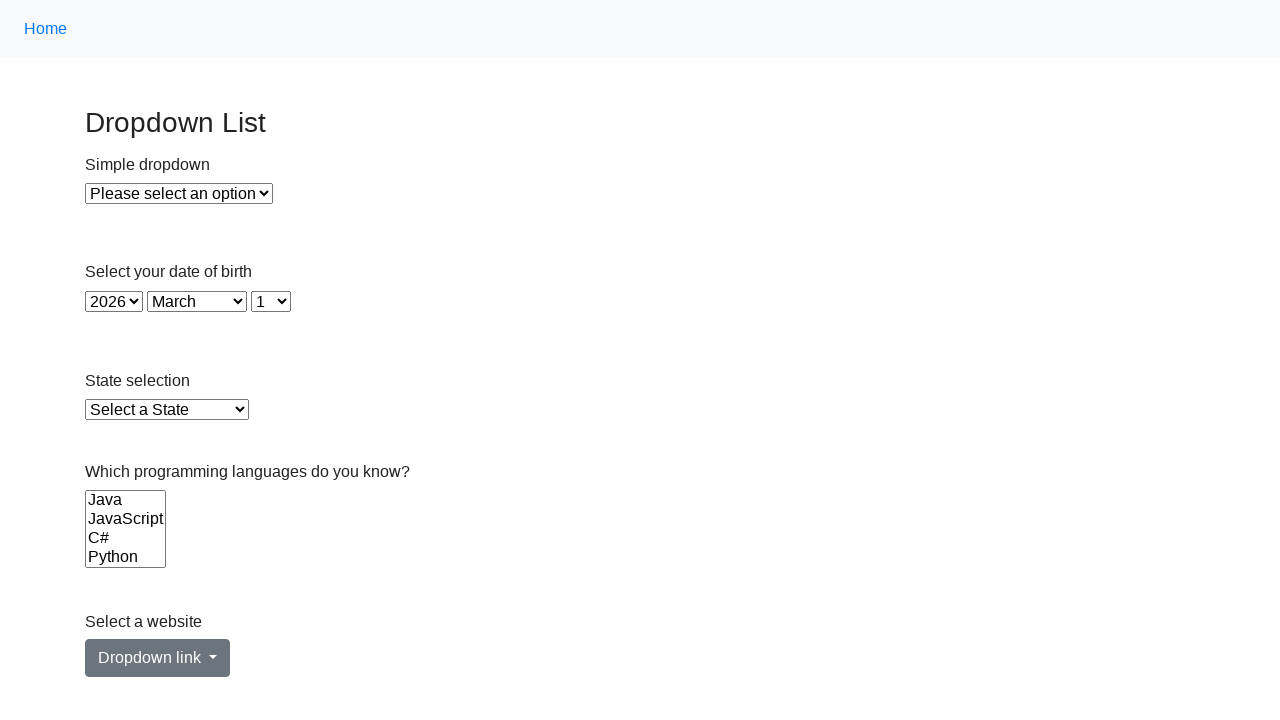